Verifies that the AWS Free Tier page has the correct title

Starting URL: https://aws.amazon.com/free/

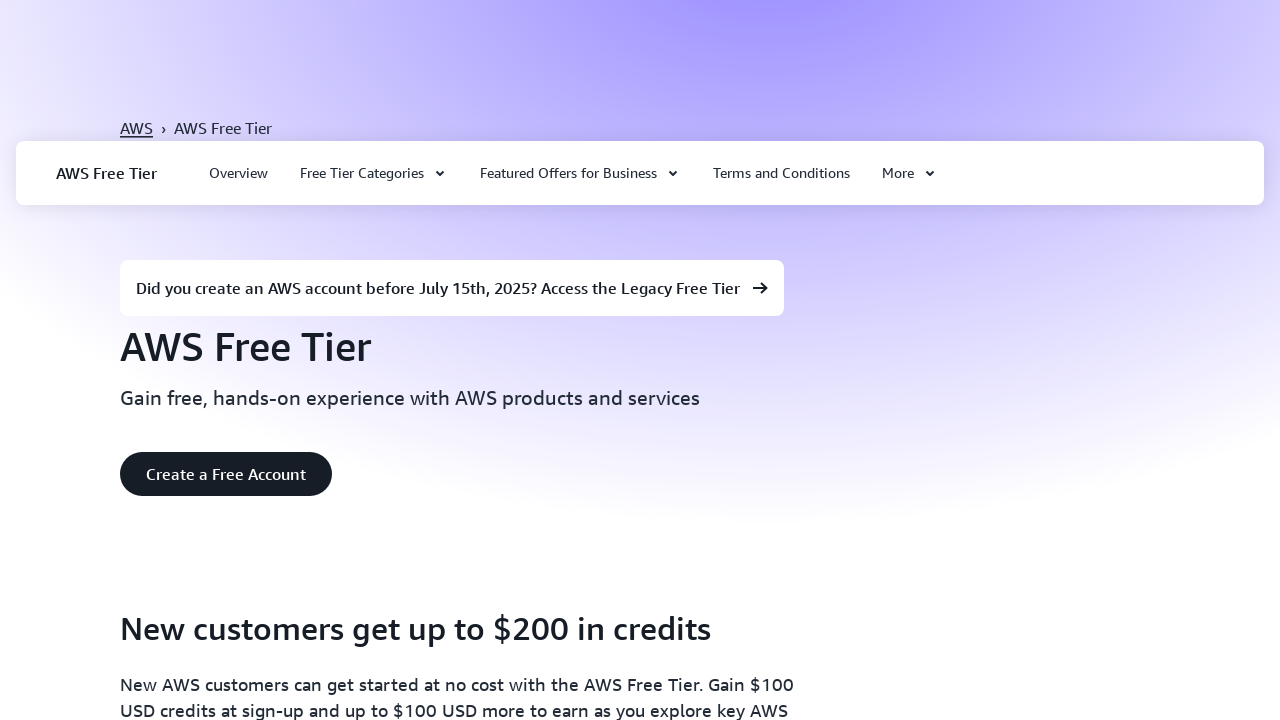

Navigated to AWS Free Tier page
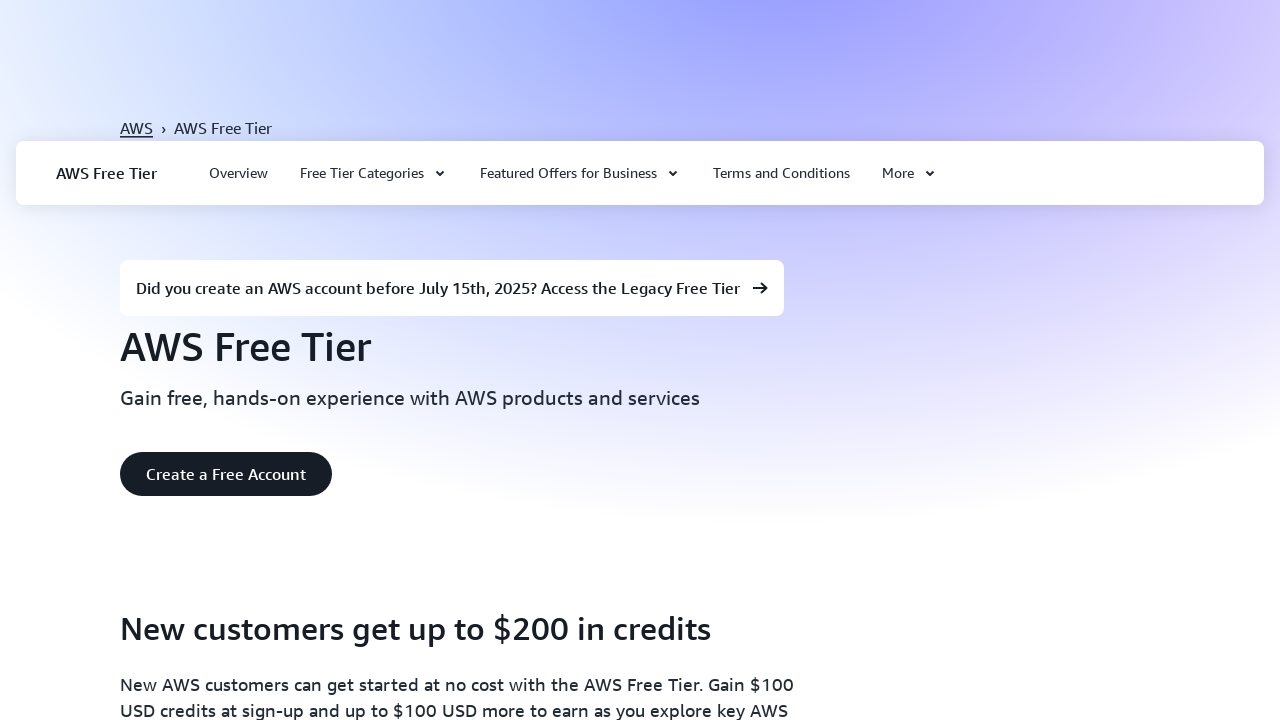

Verified page title is 'Free Cloud Computing Services - AWS Free Tier'
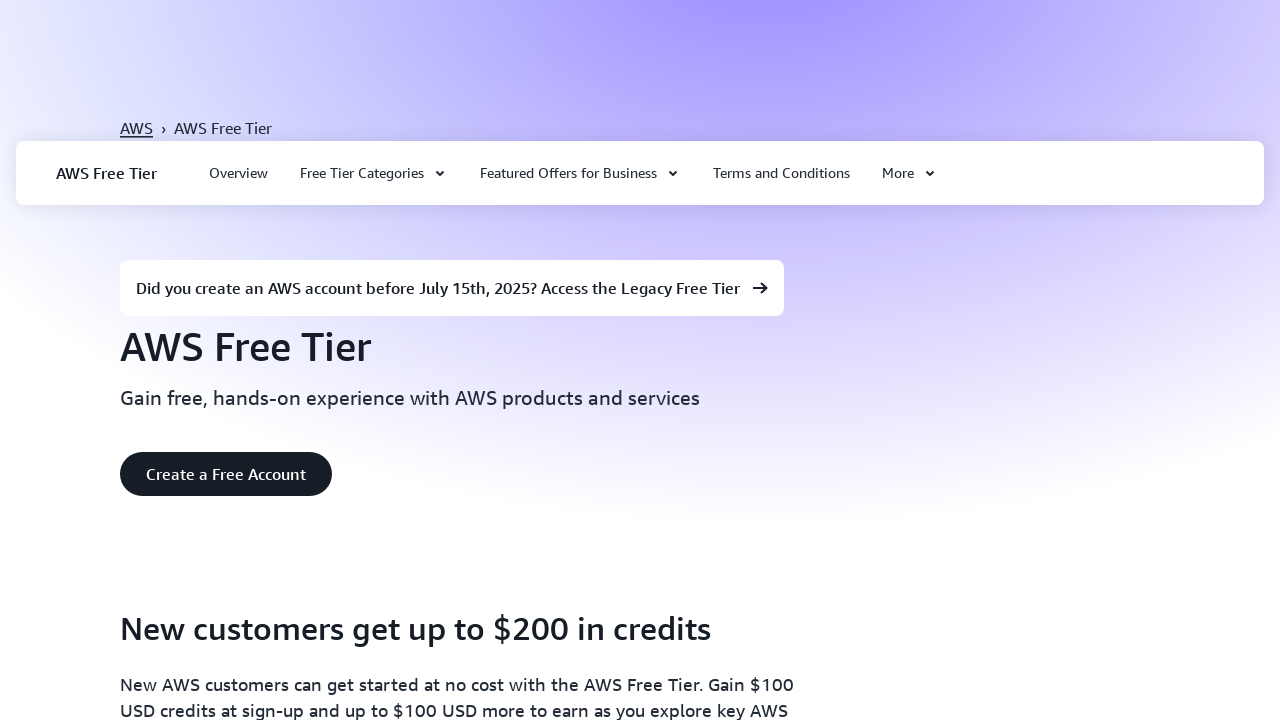

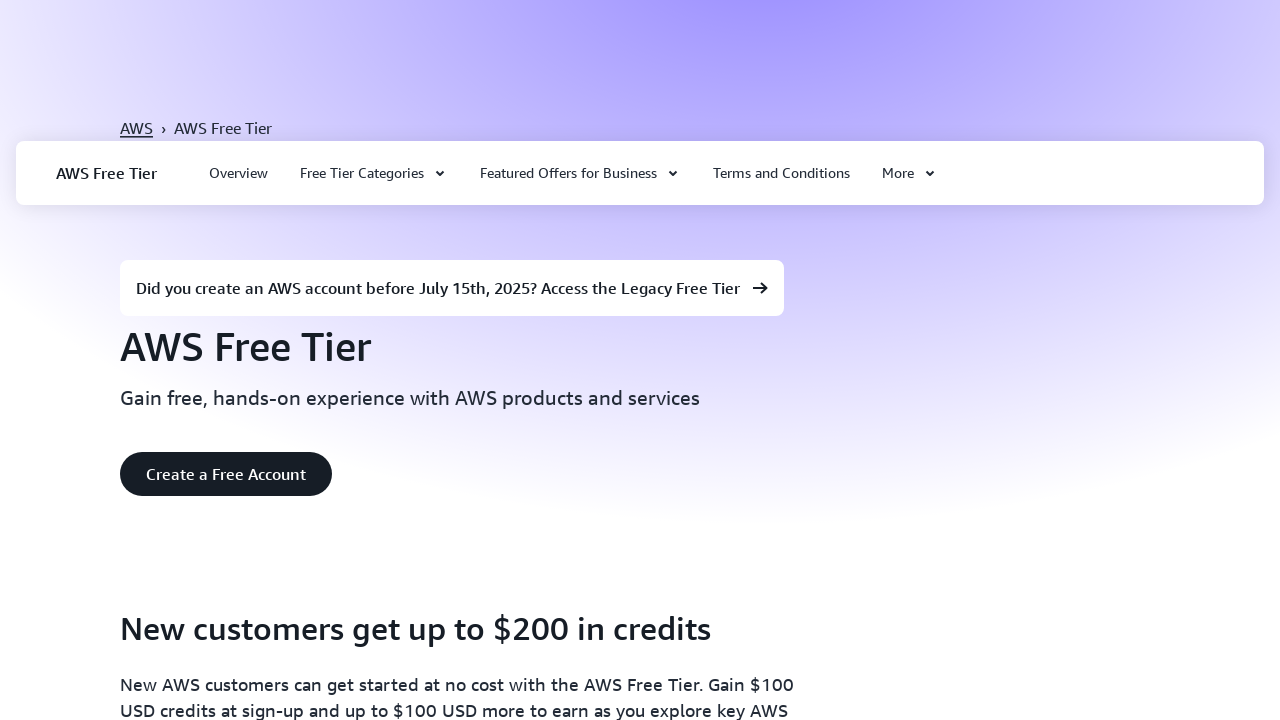